Tests clicking on a checkbox/radio button for "Sunday" on a test automation practice page and verifies its selection state

Starting URL: https://testautomationpractice.blogspot.com/

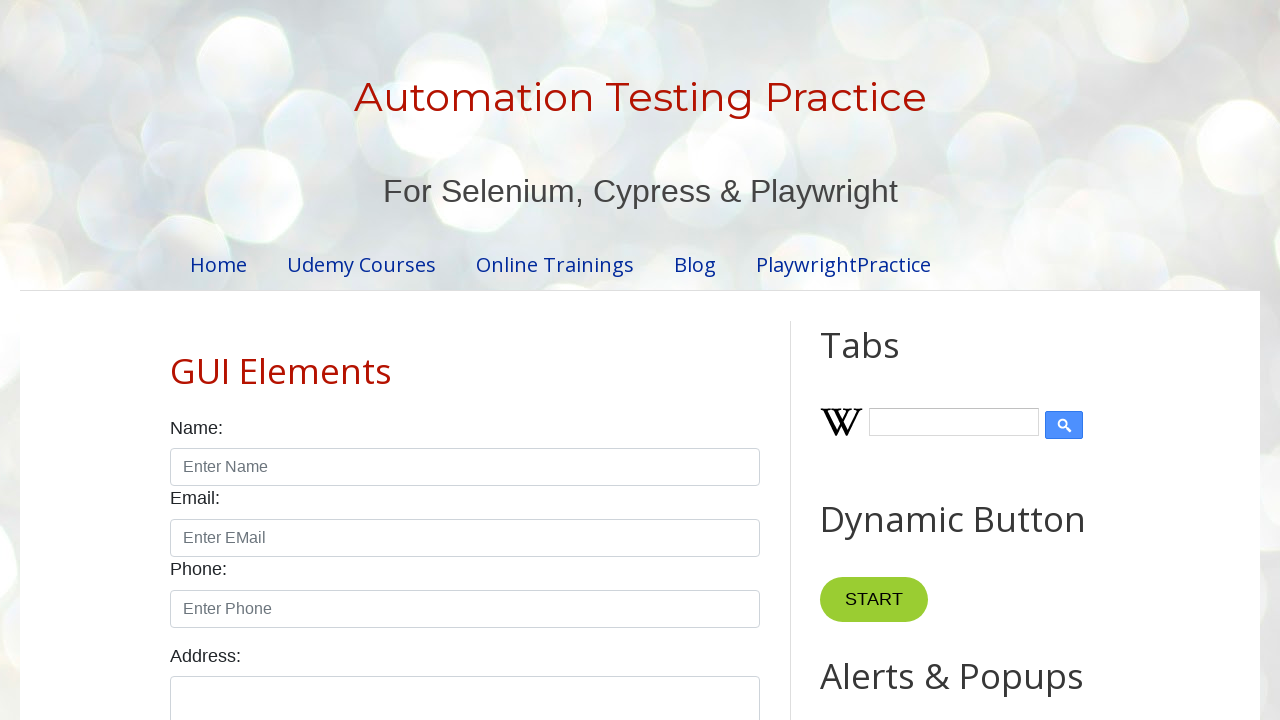

Clicked on Sunday checkbox/radio button at (218, 360) on xpath=//label[text()='Sunday']
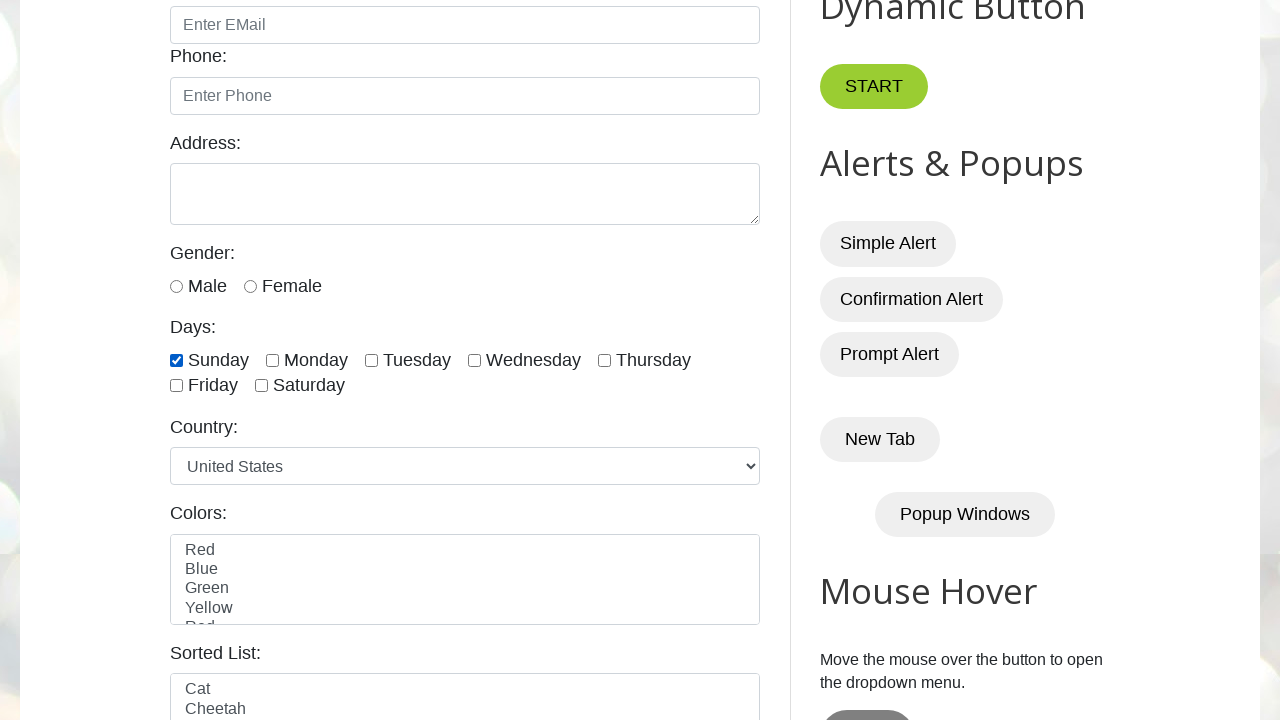

Waited 1 second for click to register
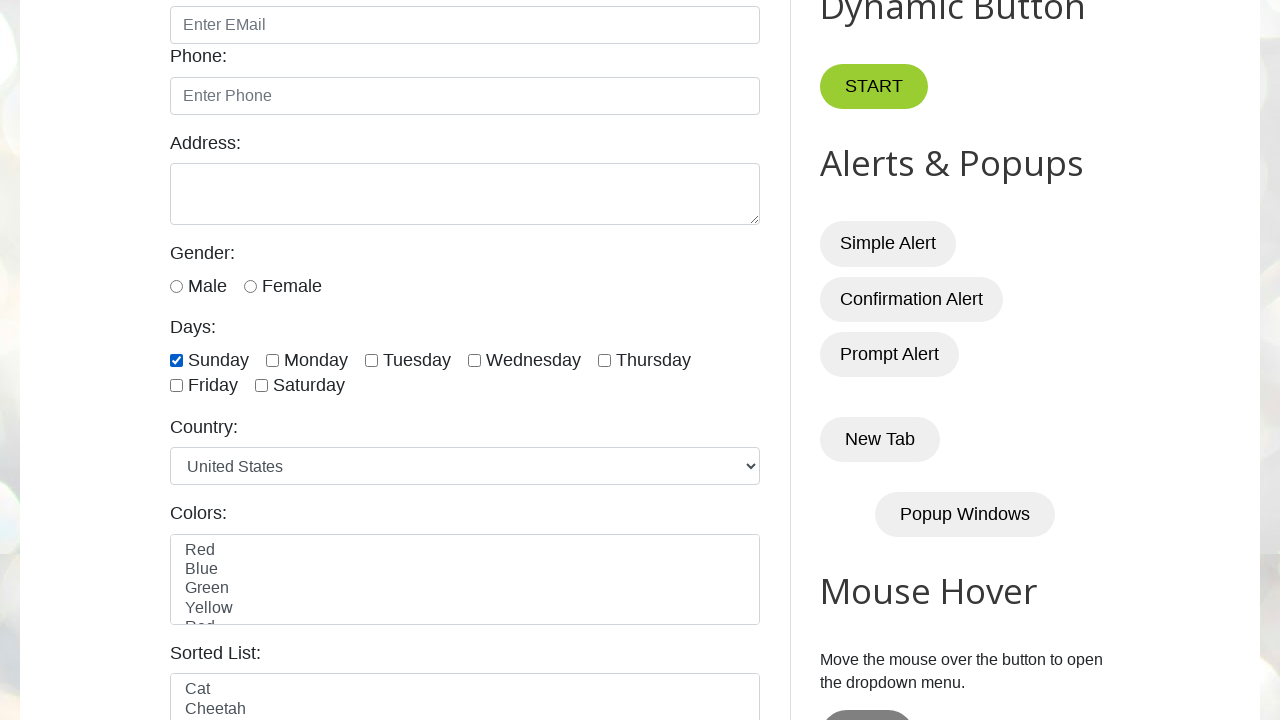

Located Sunday label element
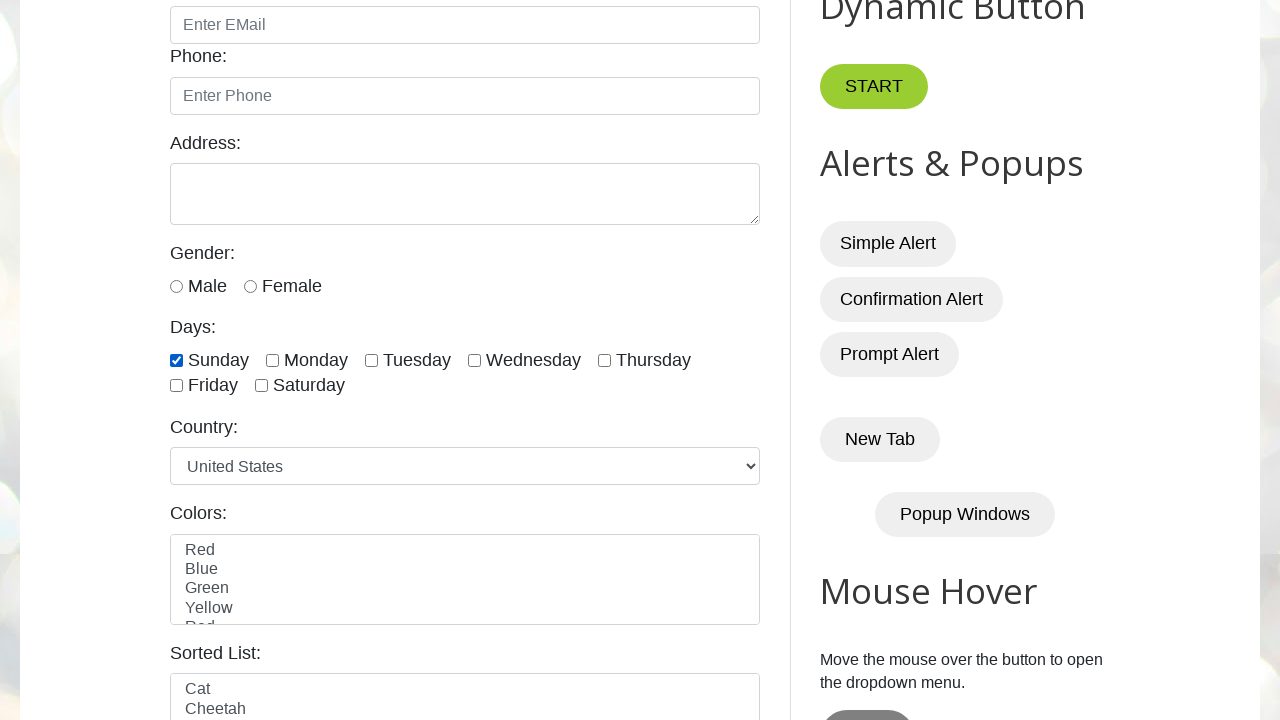

Verified Sunday label is visible and confirmed selection state
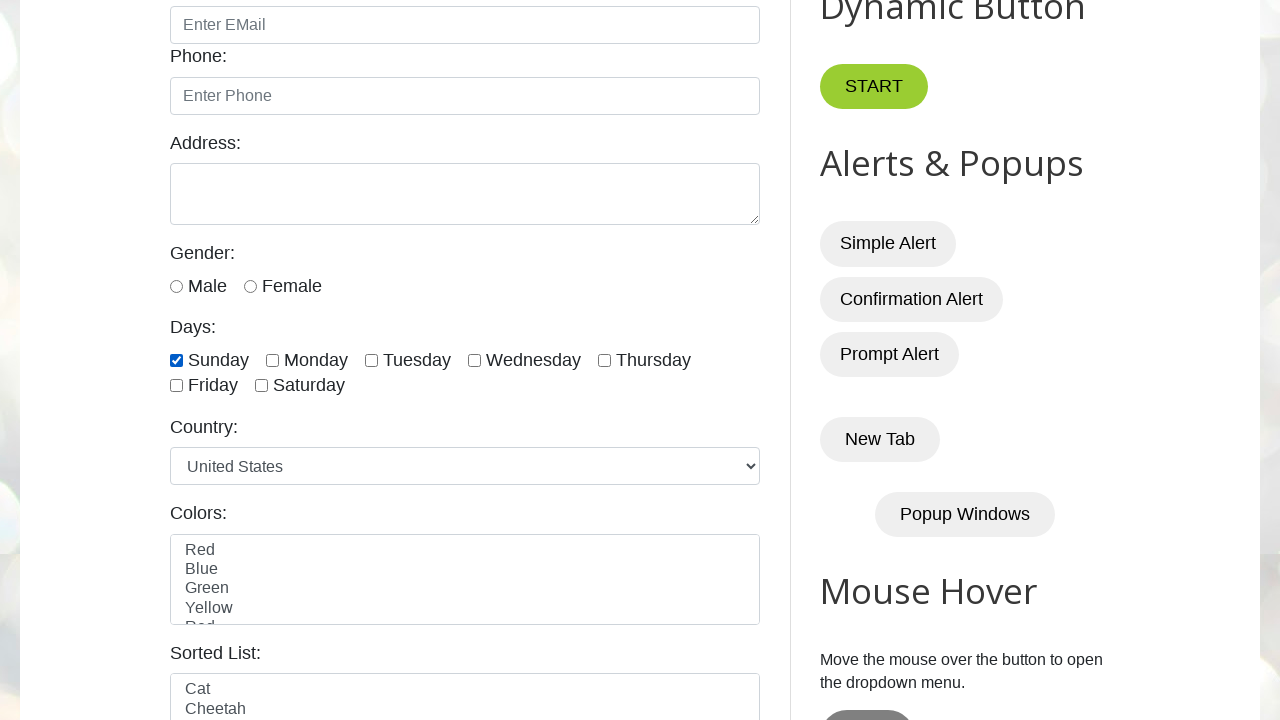

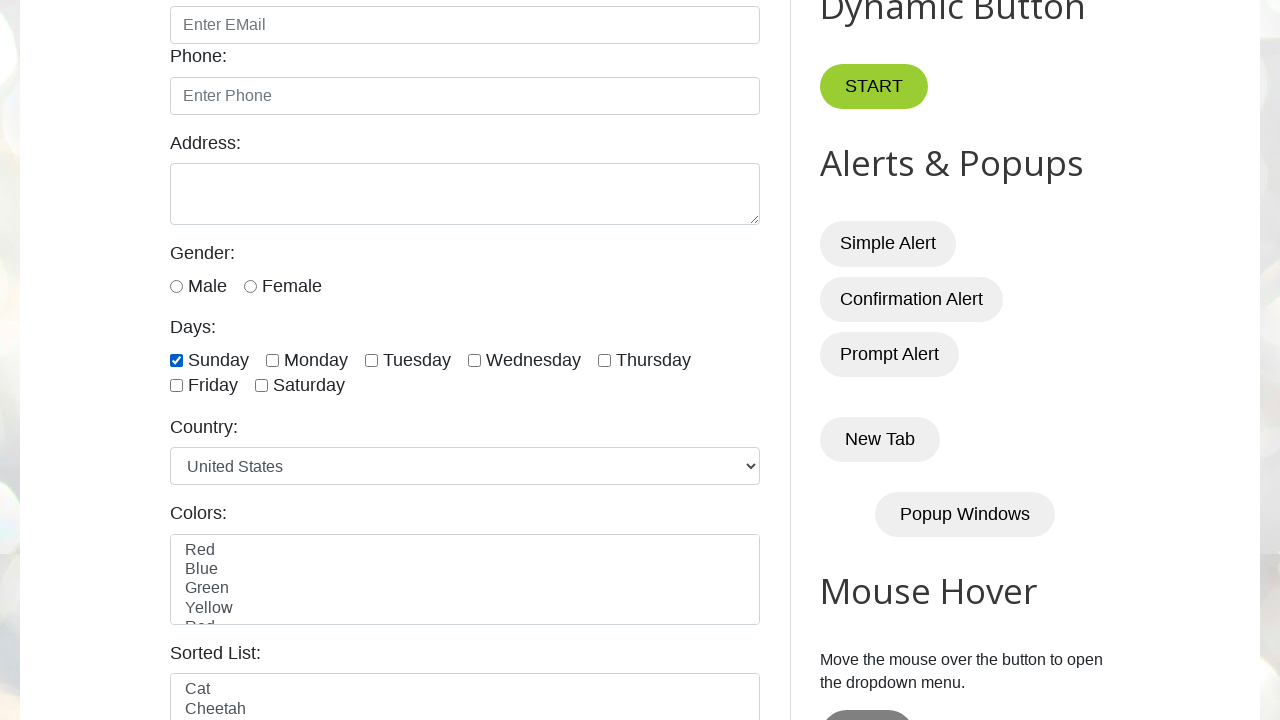